Tests dynamic loading where an element is not present in DOM initially, clicking start and waiting for the element to appear with expected text

Starting URL: http://the-internet.herokuapp.com/dynamic_loading/2

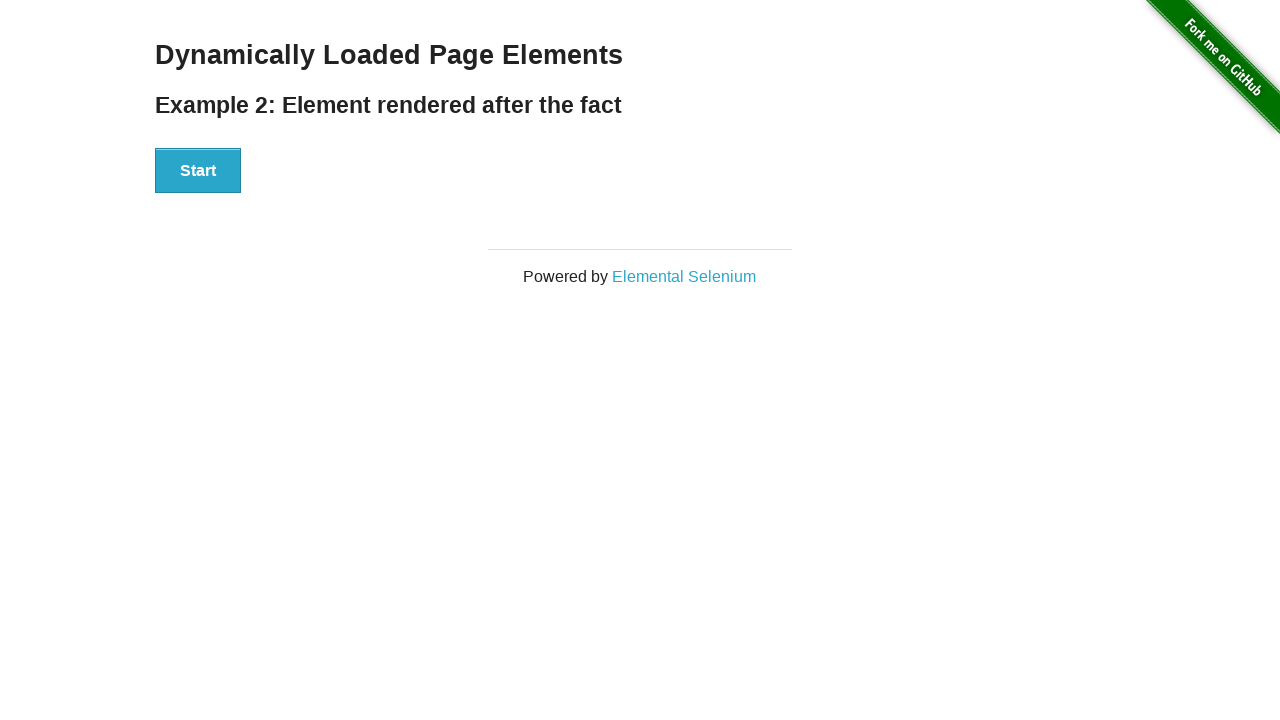

Clicked the start button to trigger dynamic loading at (198, 171) on xpath=//div[@id='start']/button
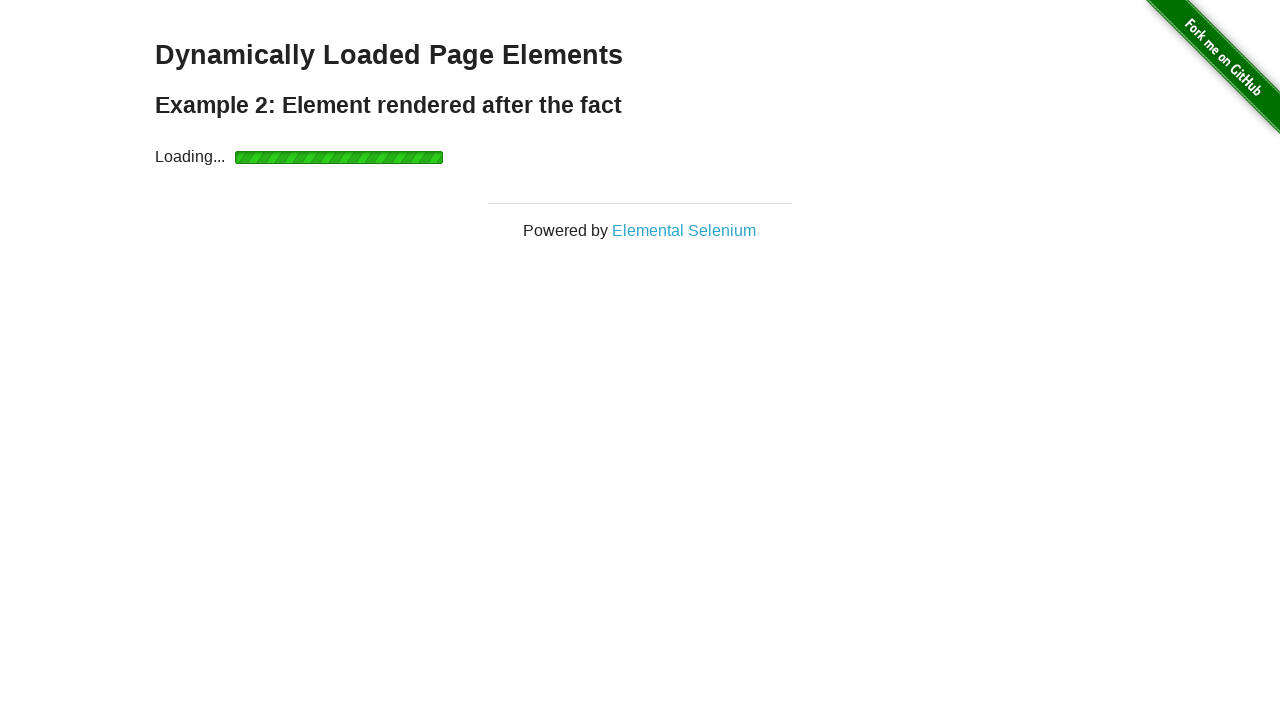

Waited for finish element to appear with 'Hello World!' text
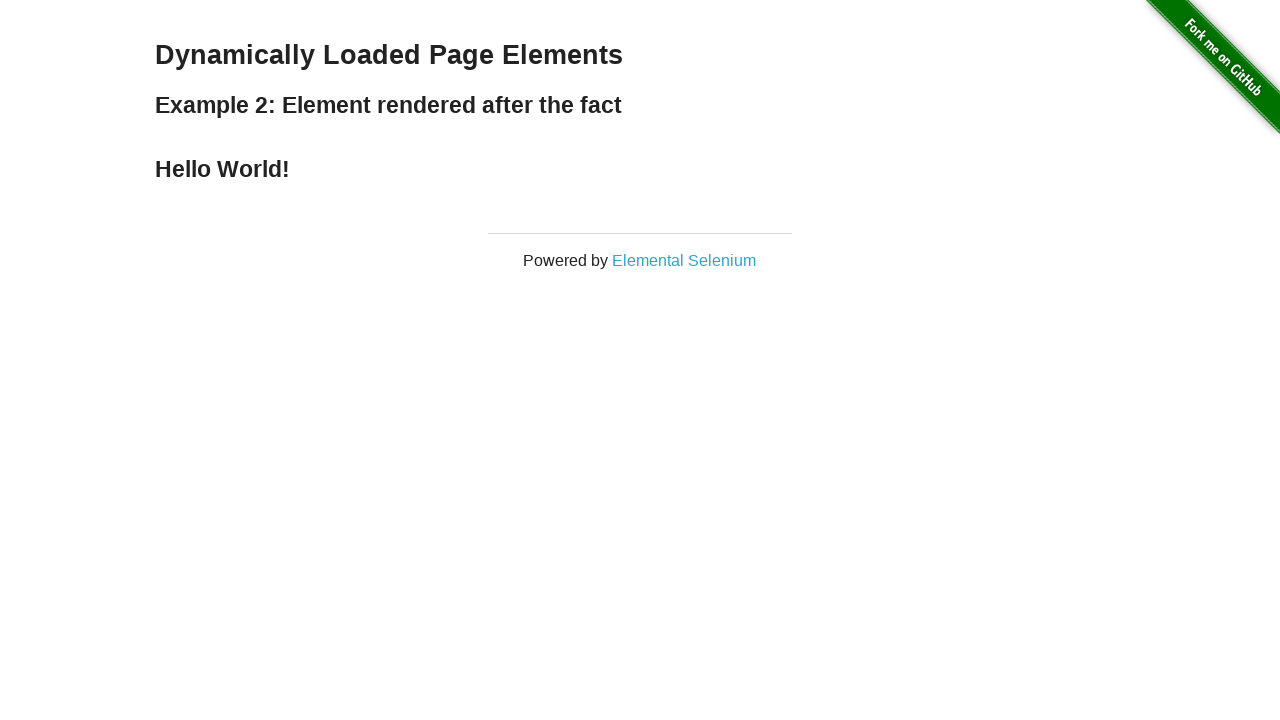

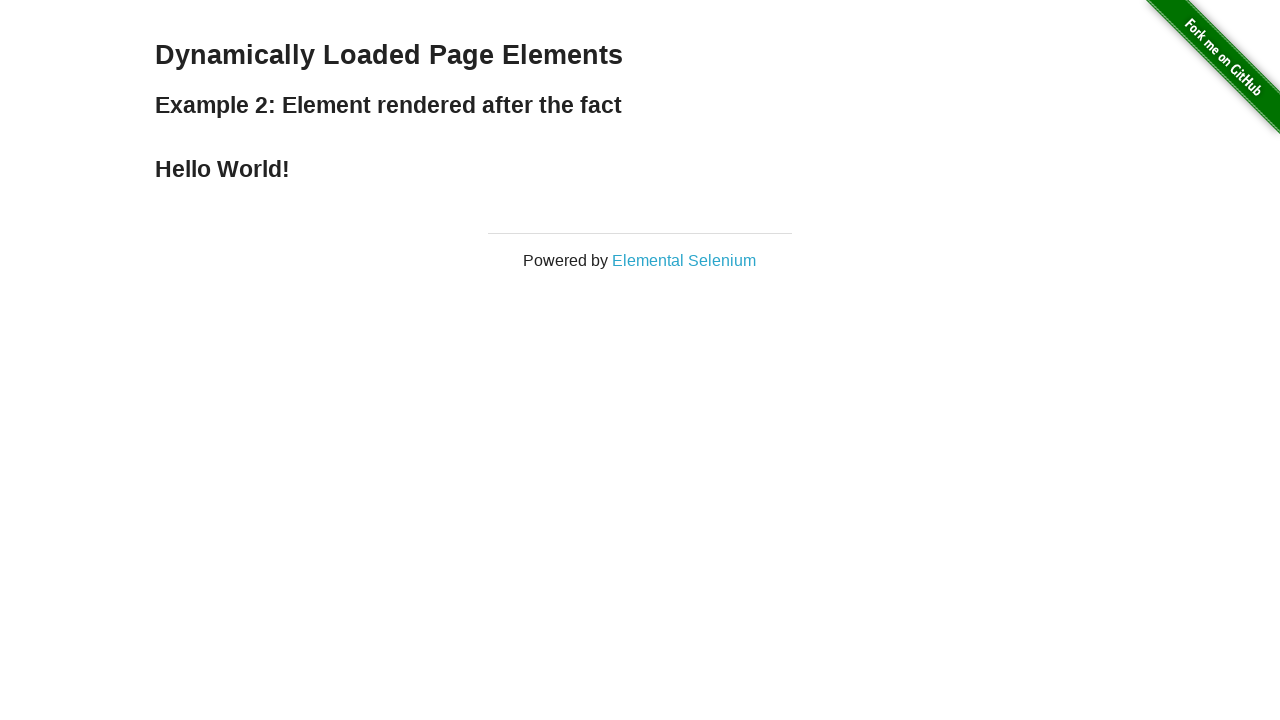